Tests that age value of zero is accepted by the form by filling name, email, and age fields and submitting

Starting URL: https://davi-vert.vercel.app/index.html

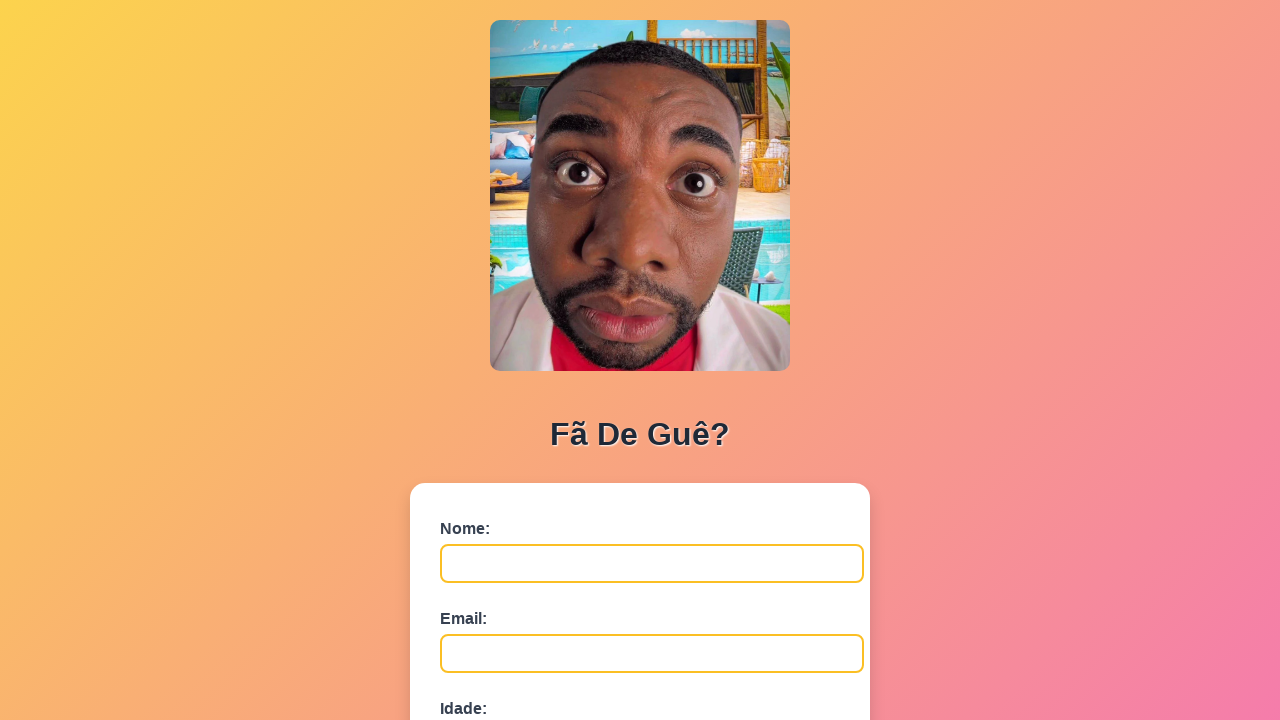

Filled name field with 'Marcus' on #nome
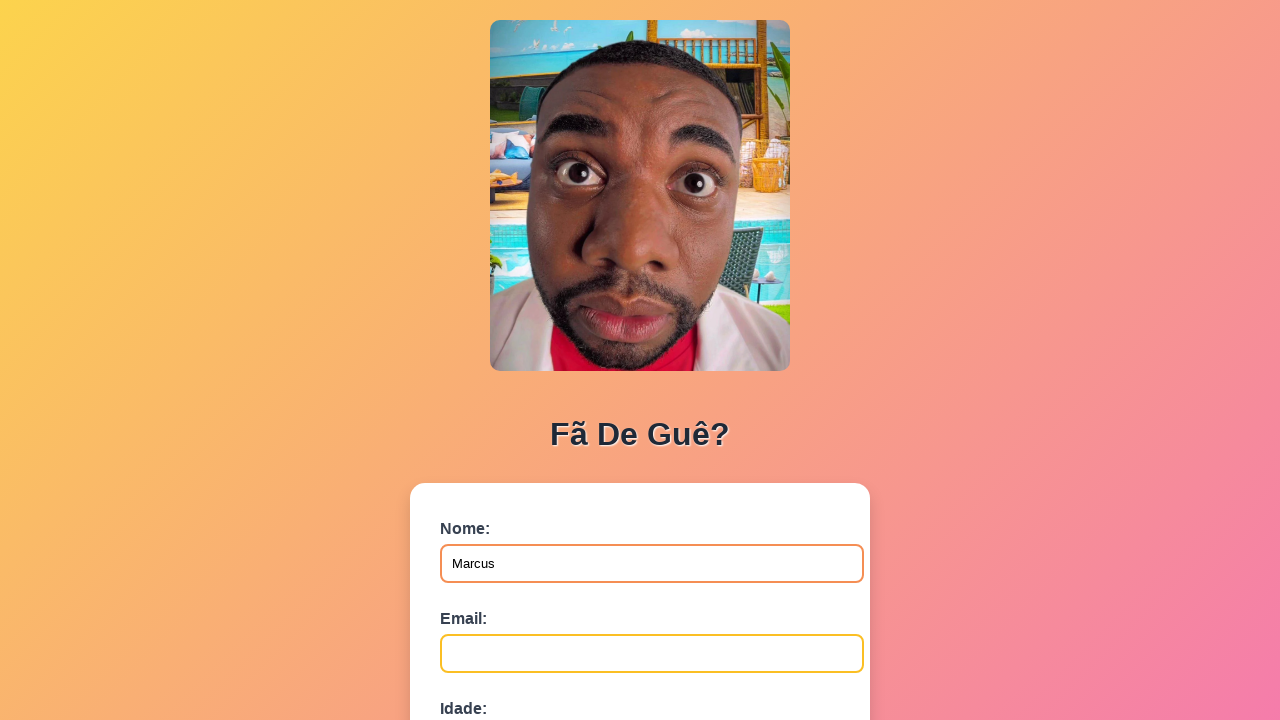

Filled email field with 'marcus.test@example.com' on #email
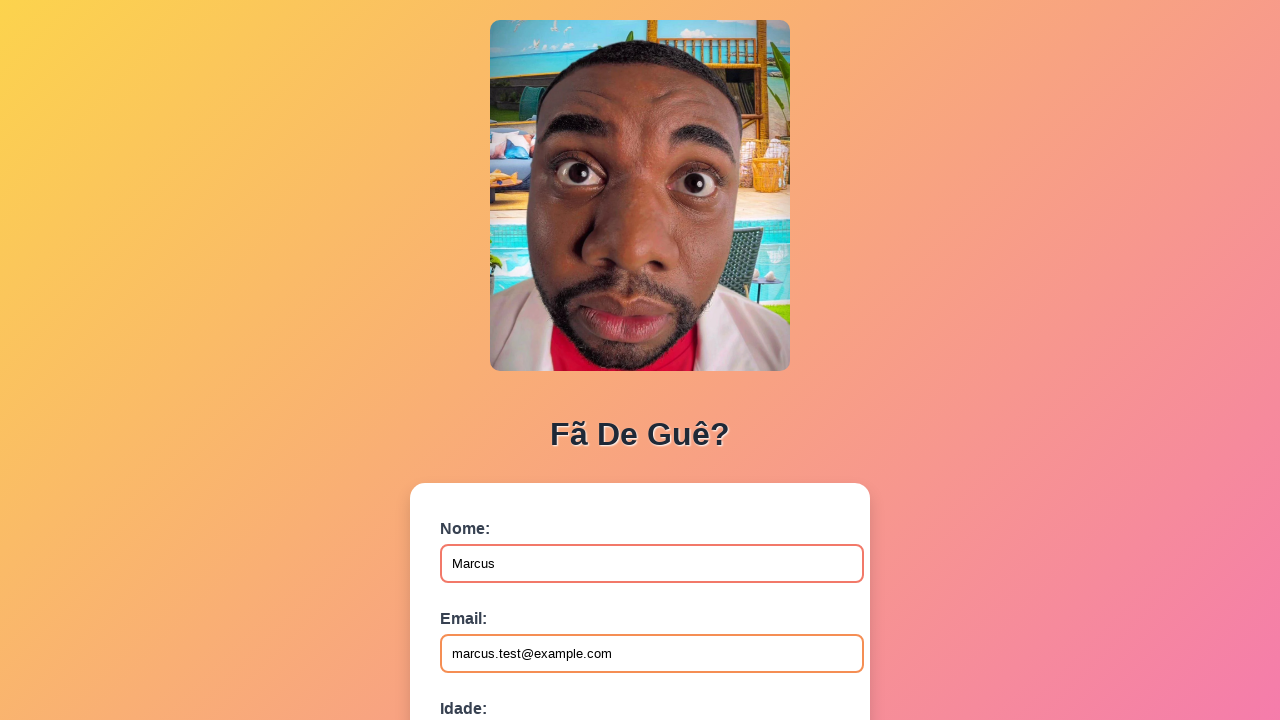

Filled age field with zero value on #idade
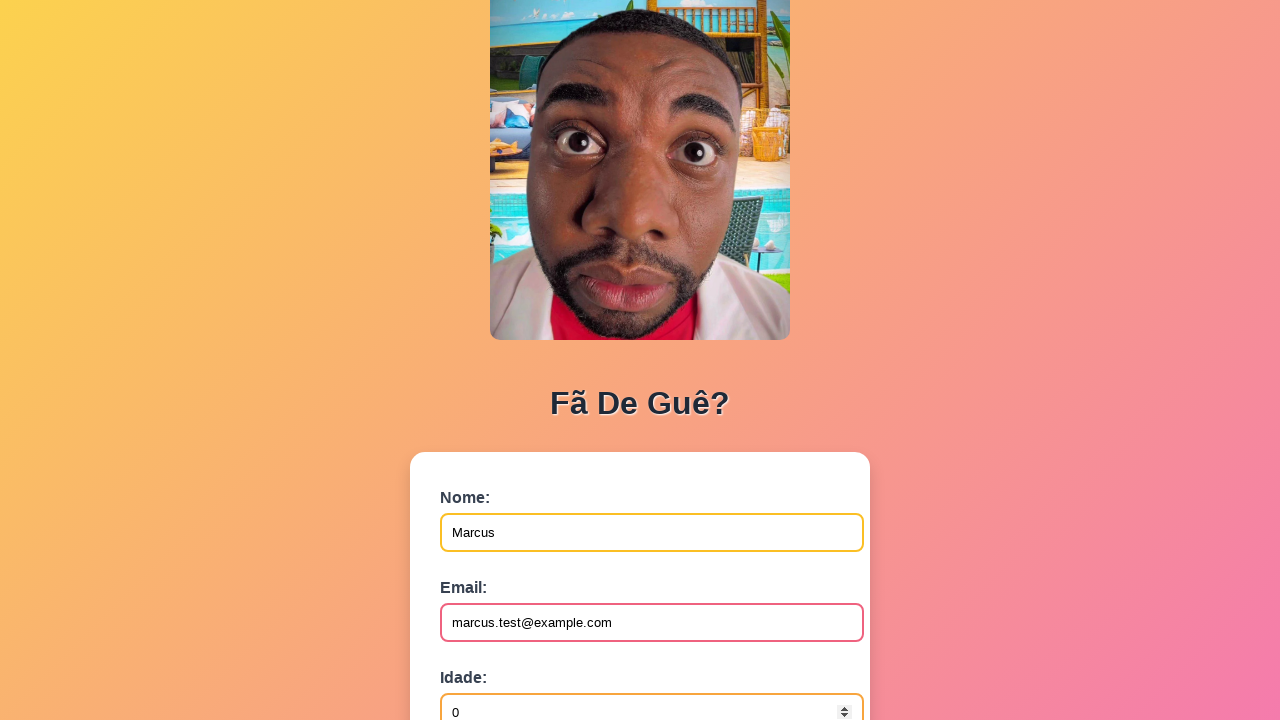

Clicked submit button to submit the form at (490, 569) on button[type='submit']
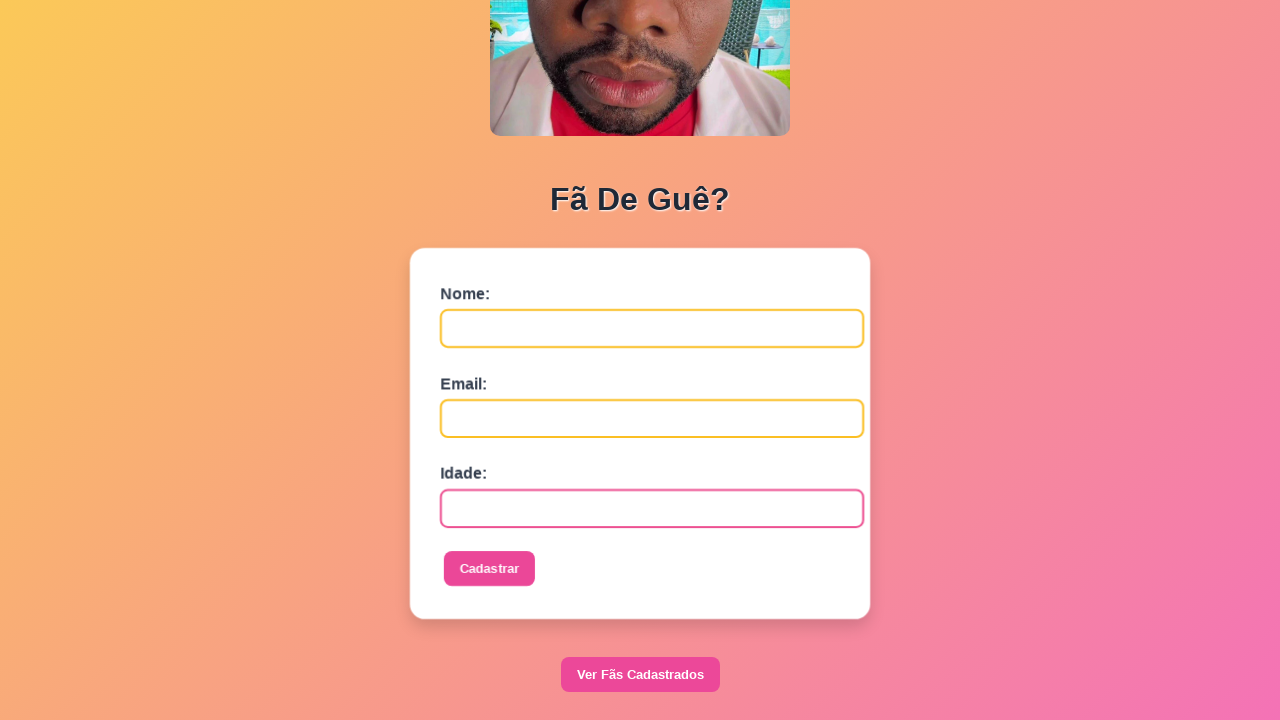

Set up dialog handler to accept alerts
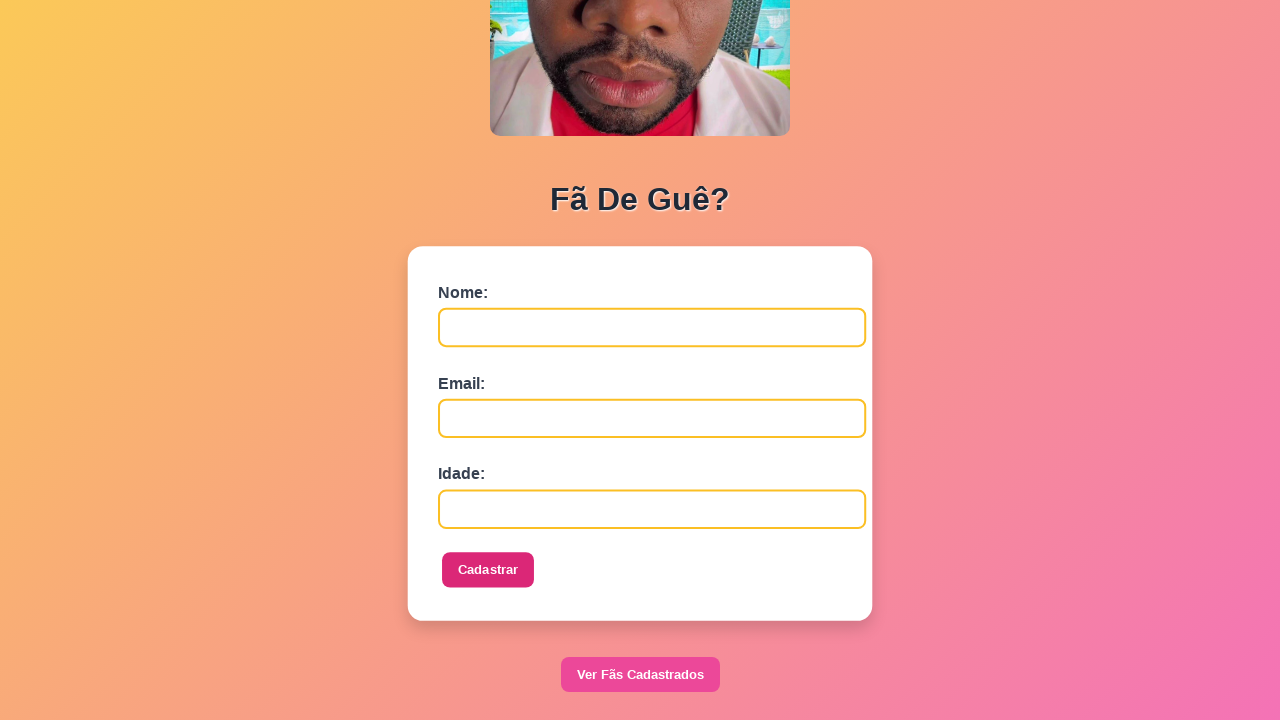

Waited 1000ms for page to settle
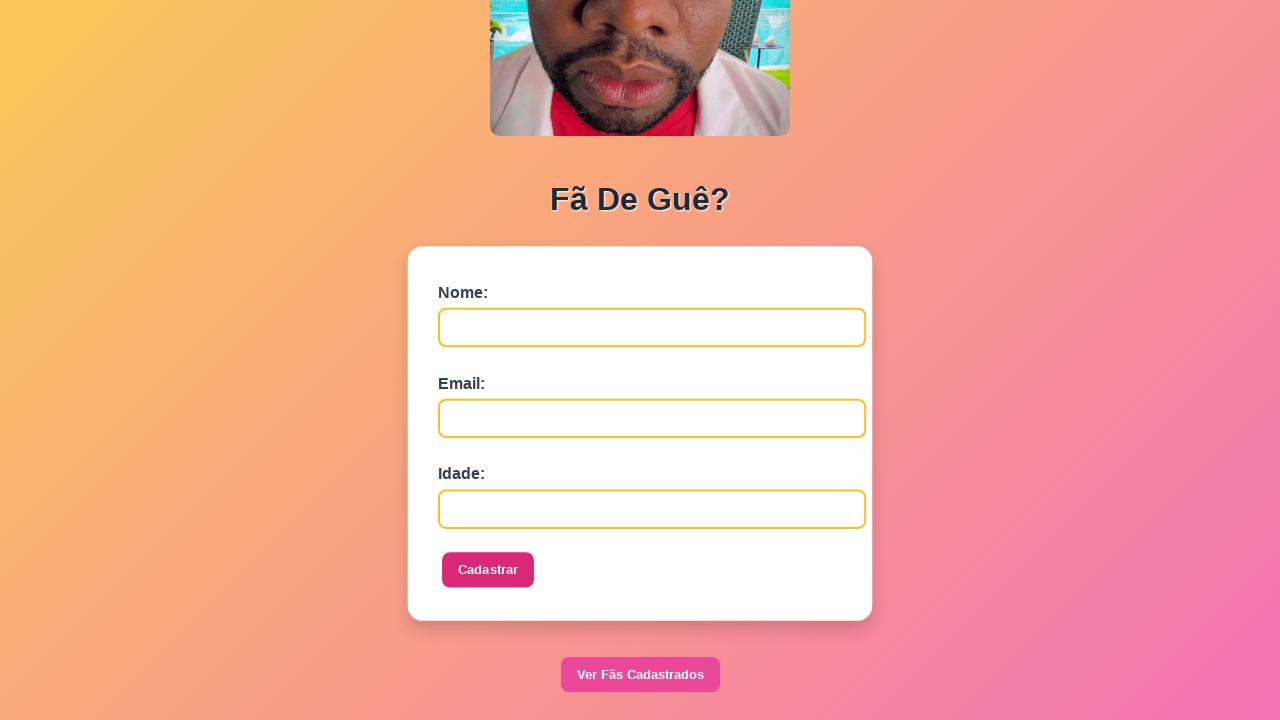

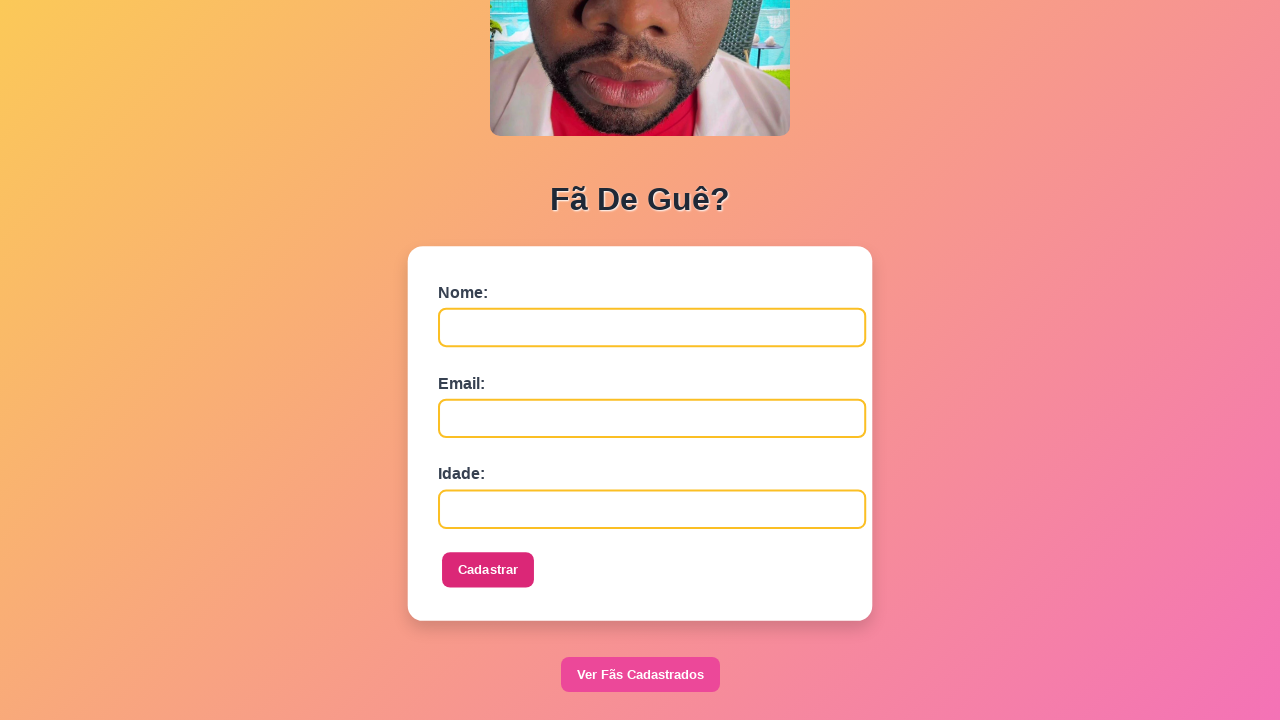